Tests JavaScript confirm dialog handling by entering a name, clicking a confirm button, and dismissing the resulting alert dialog

Starting URL: https://rahulshettyacademy.com/AutomationPractice/

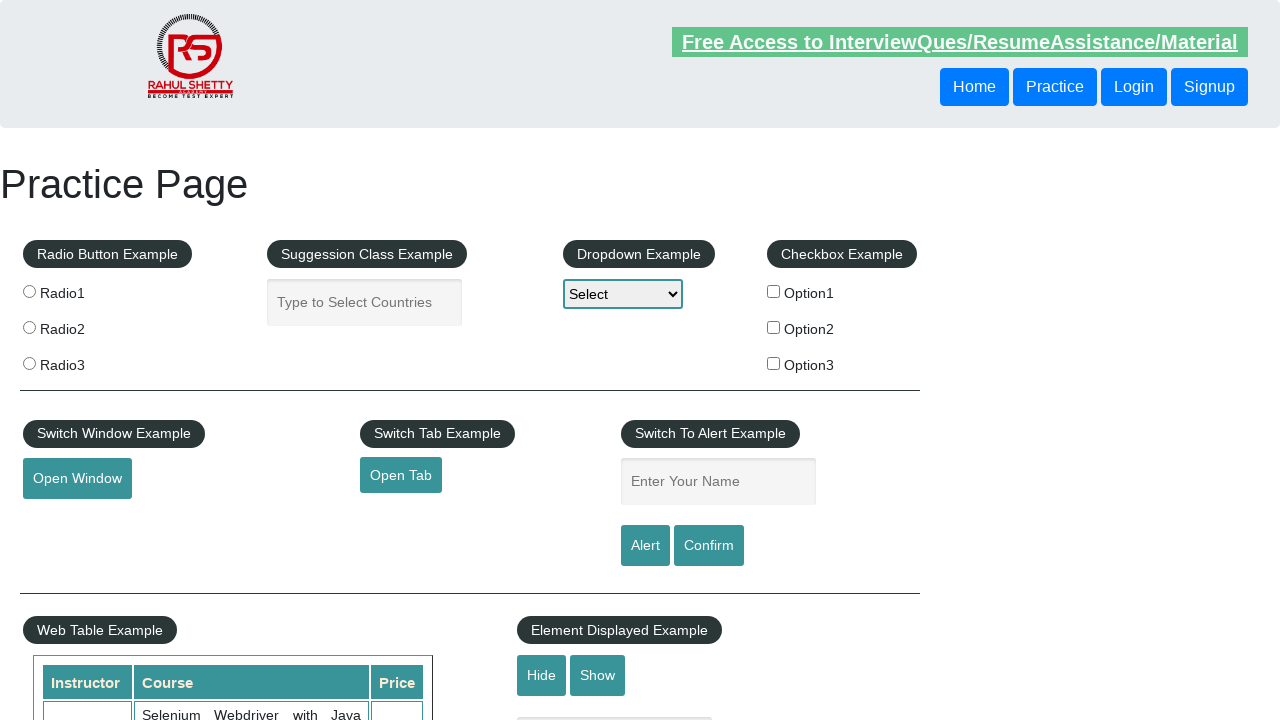

Filled name input field with 'HI' on #name
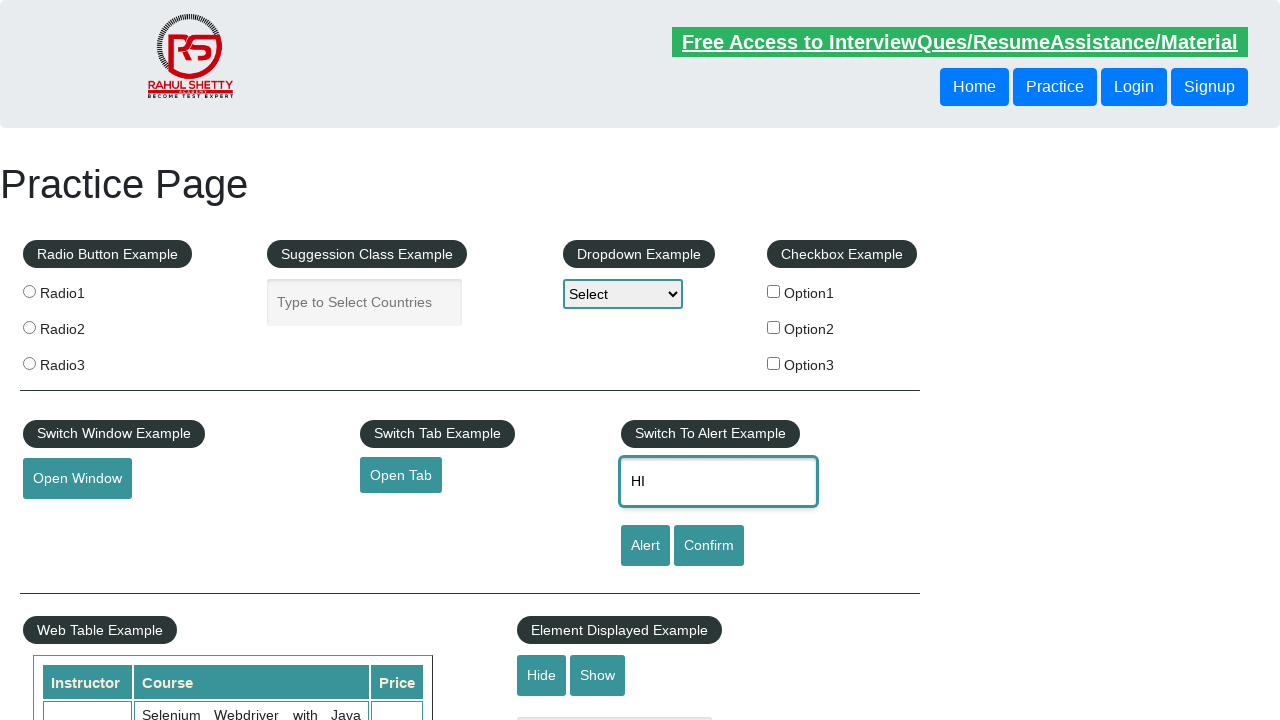

Set up dialog handler to dismiss confirm dialogs
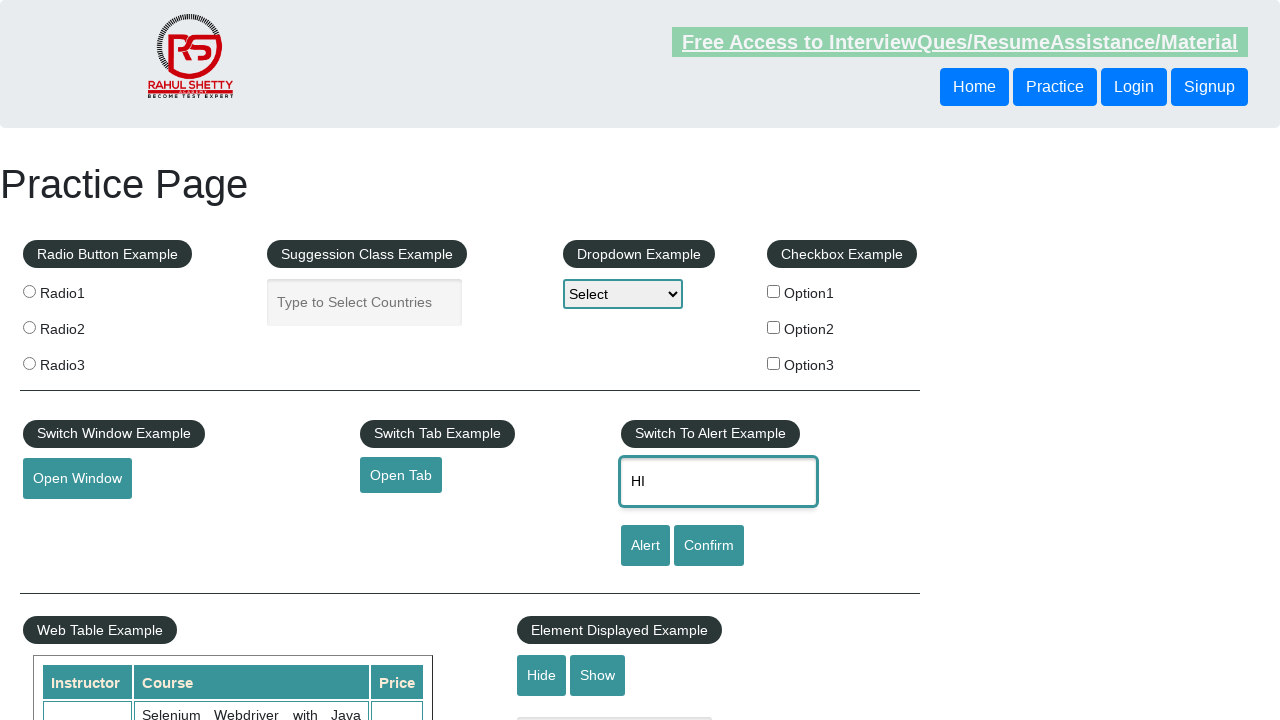

Clicked confirm button to trigger the confirm dialog at (709, 546) on #confirmbtn
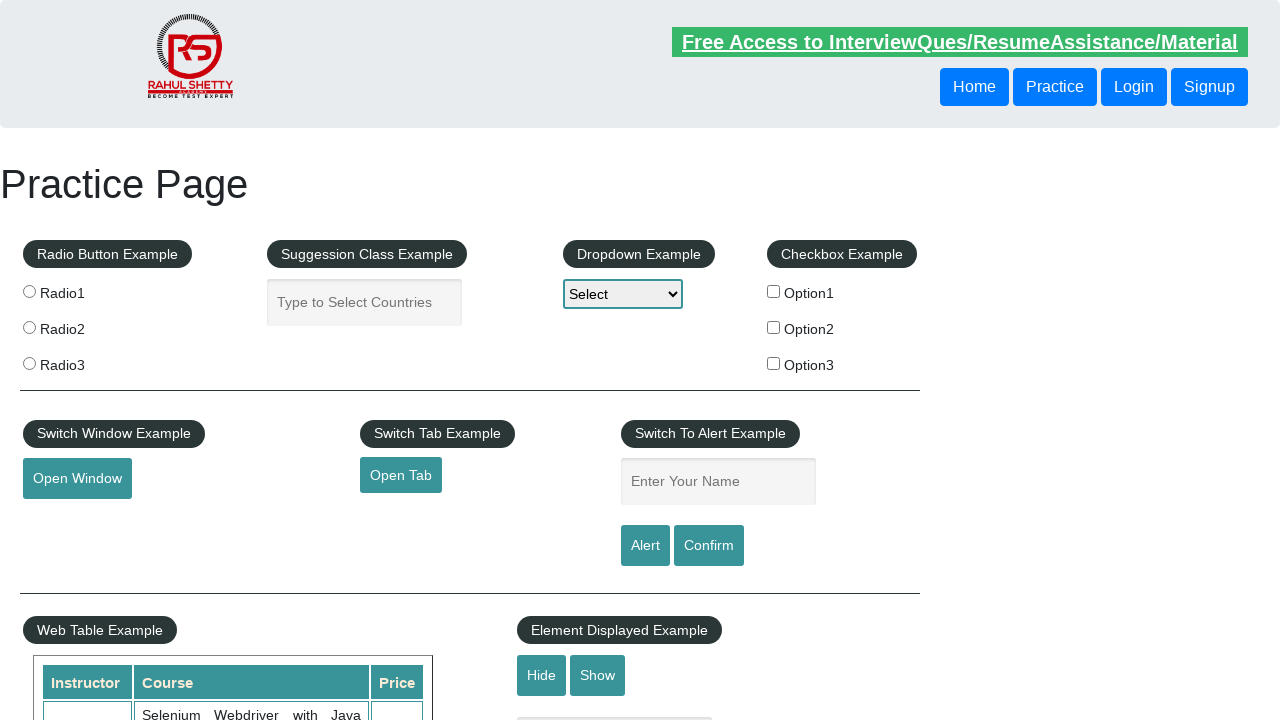

Waited for dialog to be handled
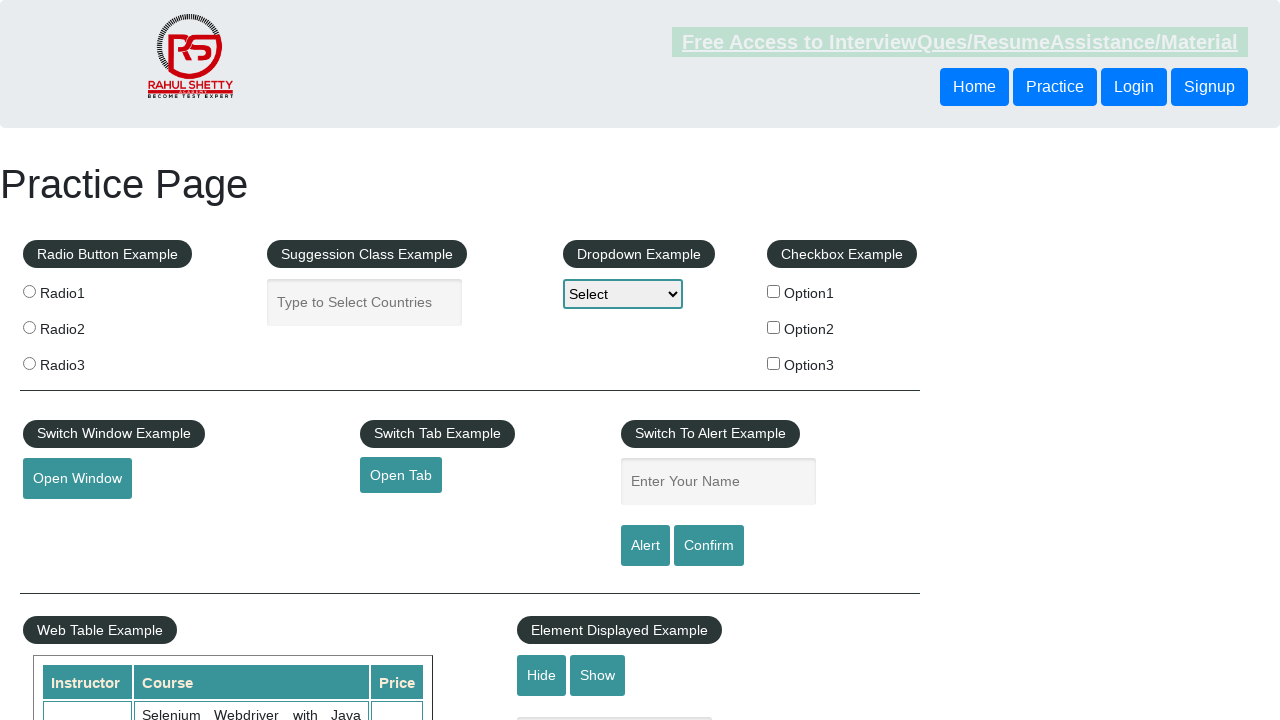

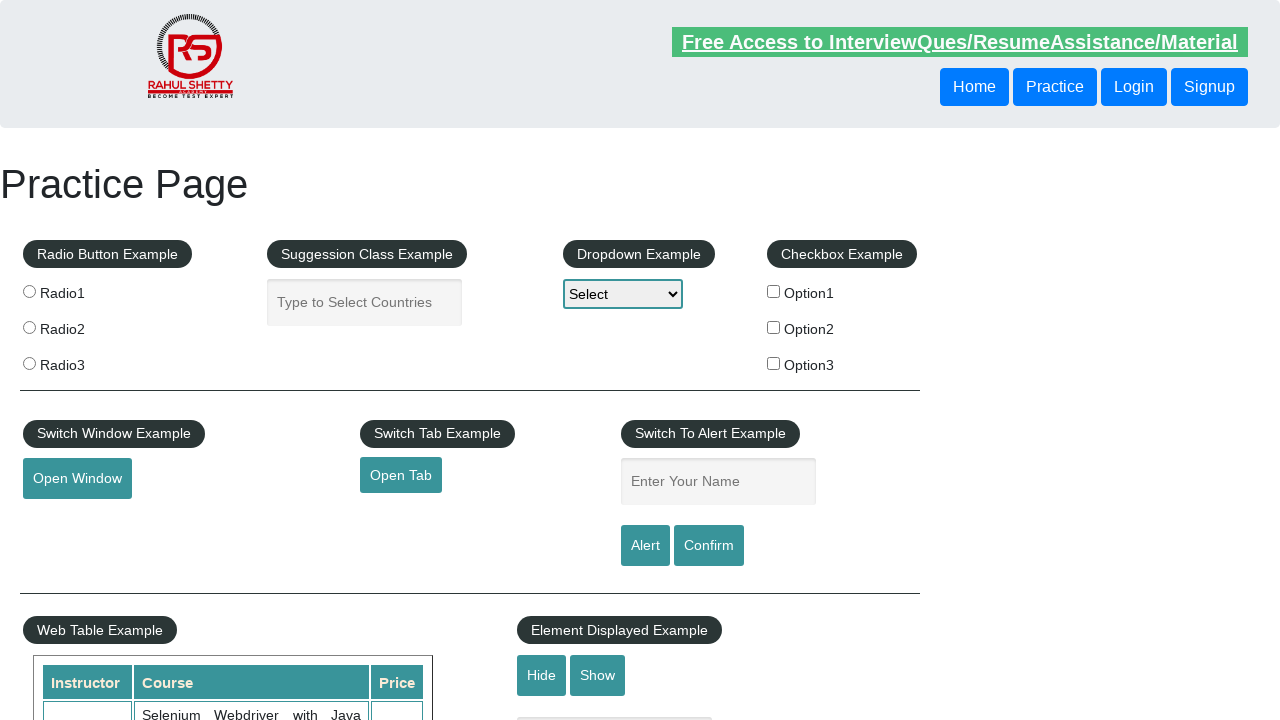